Tests basic browser navigation by navigating to TutorialsPoint homepage, maximizing the window, and refreshing the page

Starting URL: https://www.tutorialspoint.com/index.htm

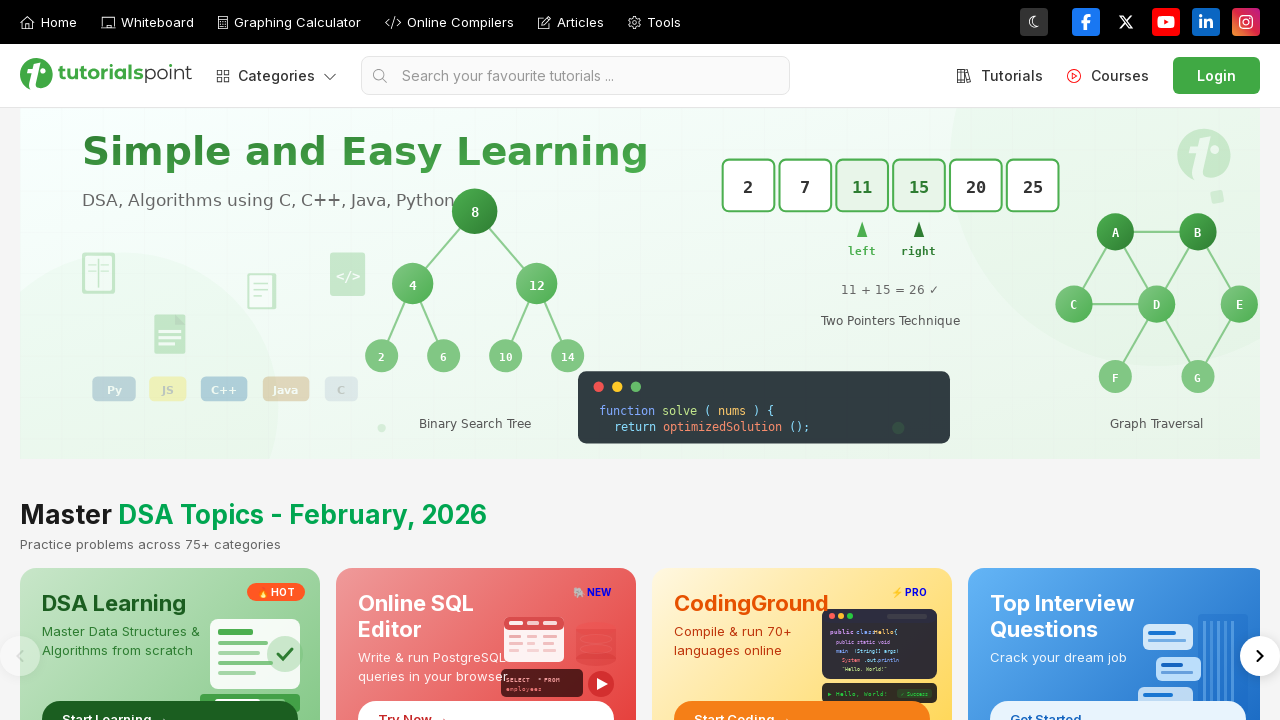

Navigated to TutorialsPoint homepage
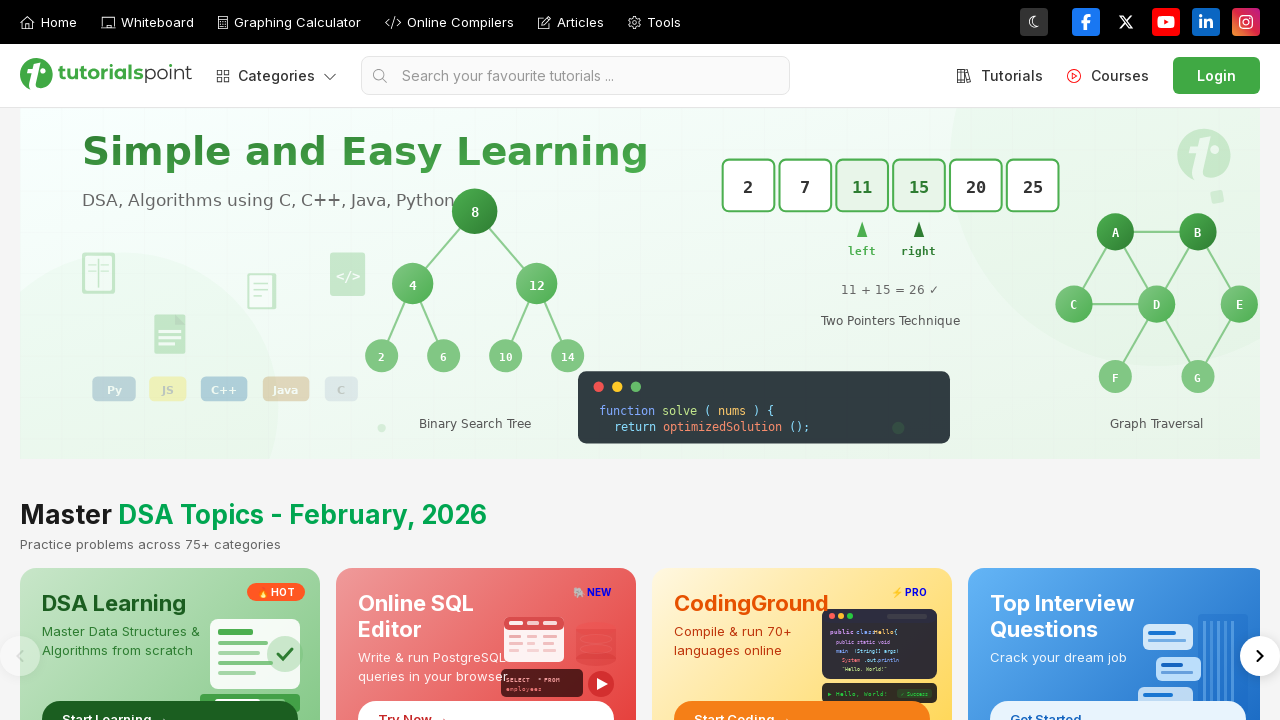

Maximized browser window to 1920x1080
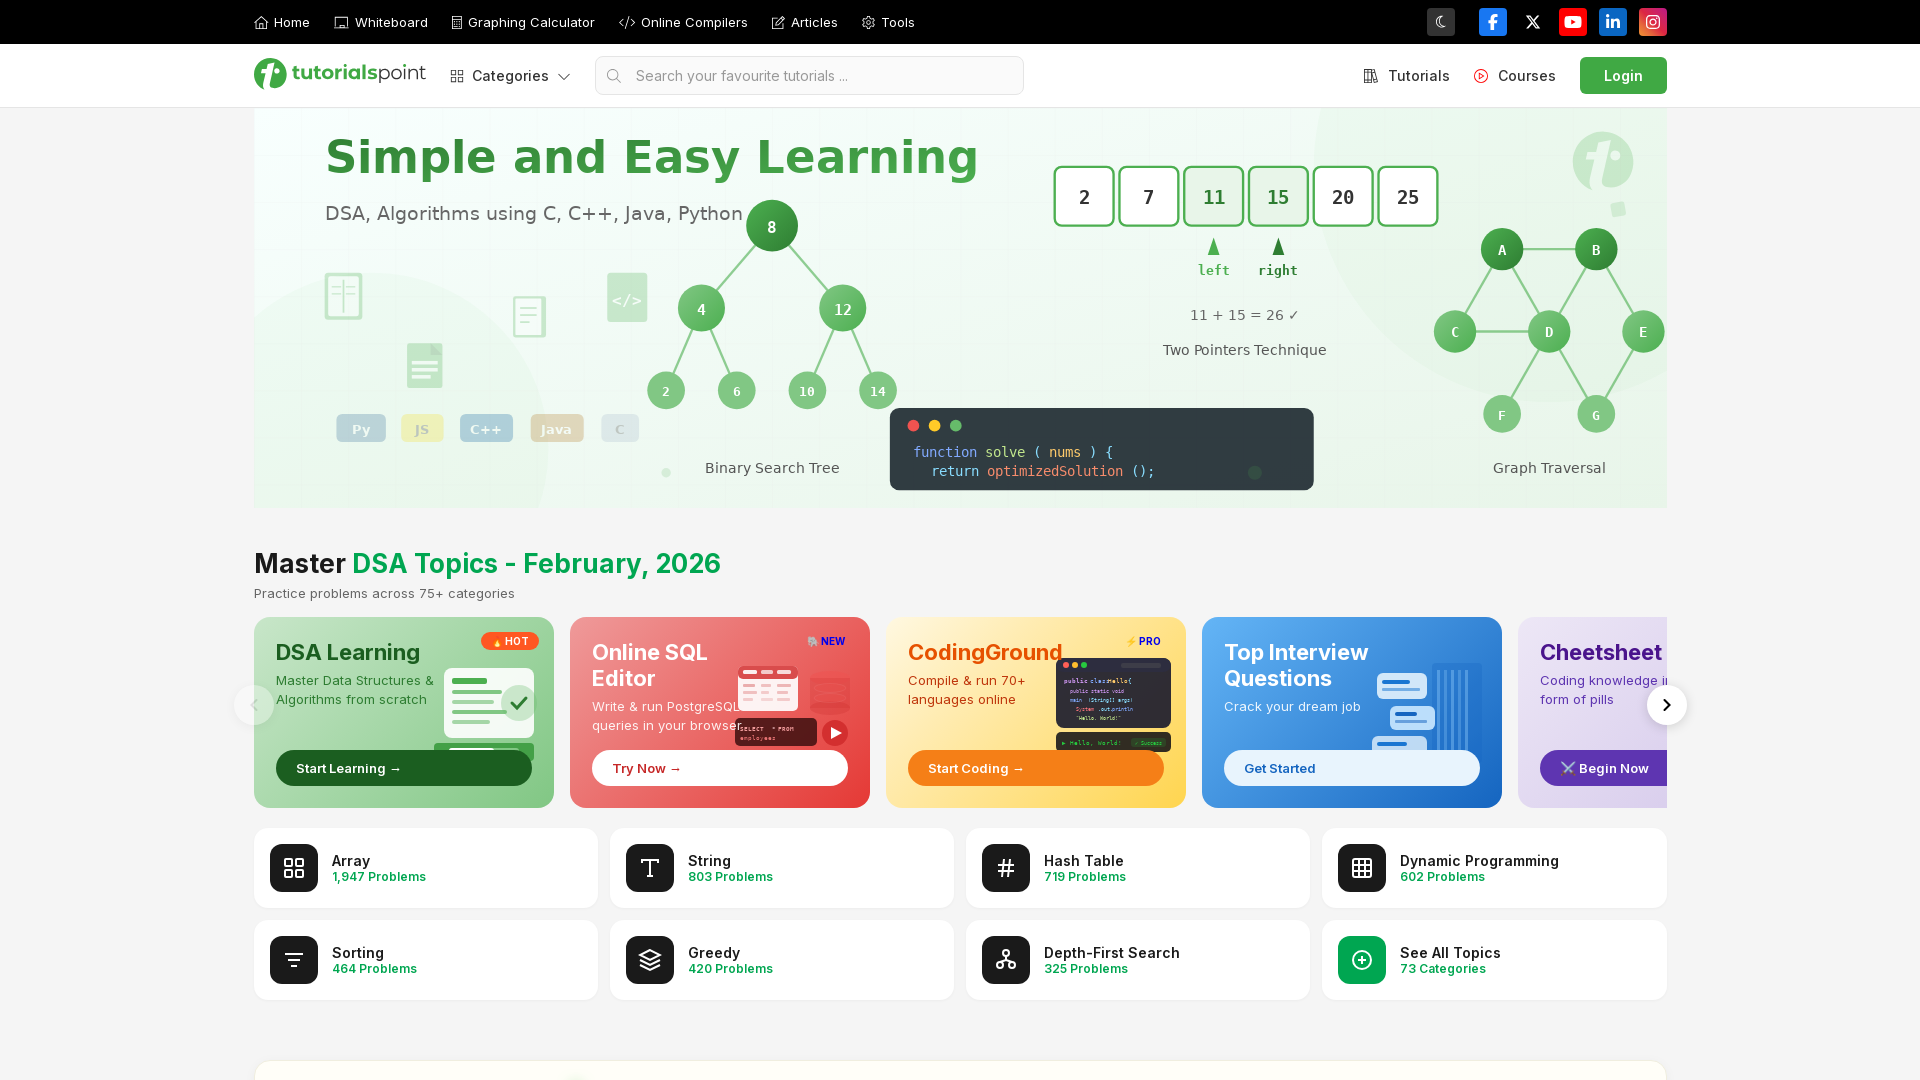

Refreshed the page
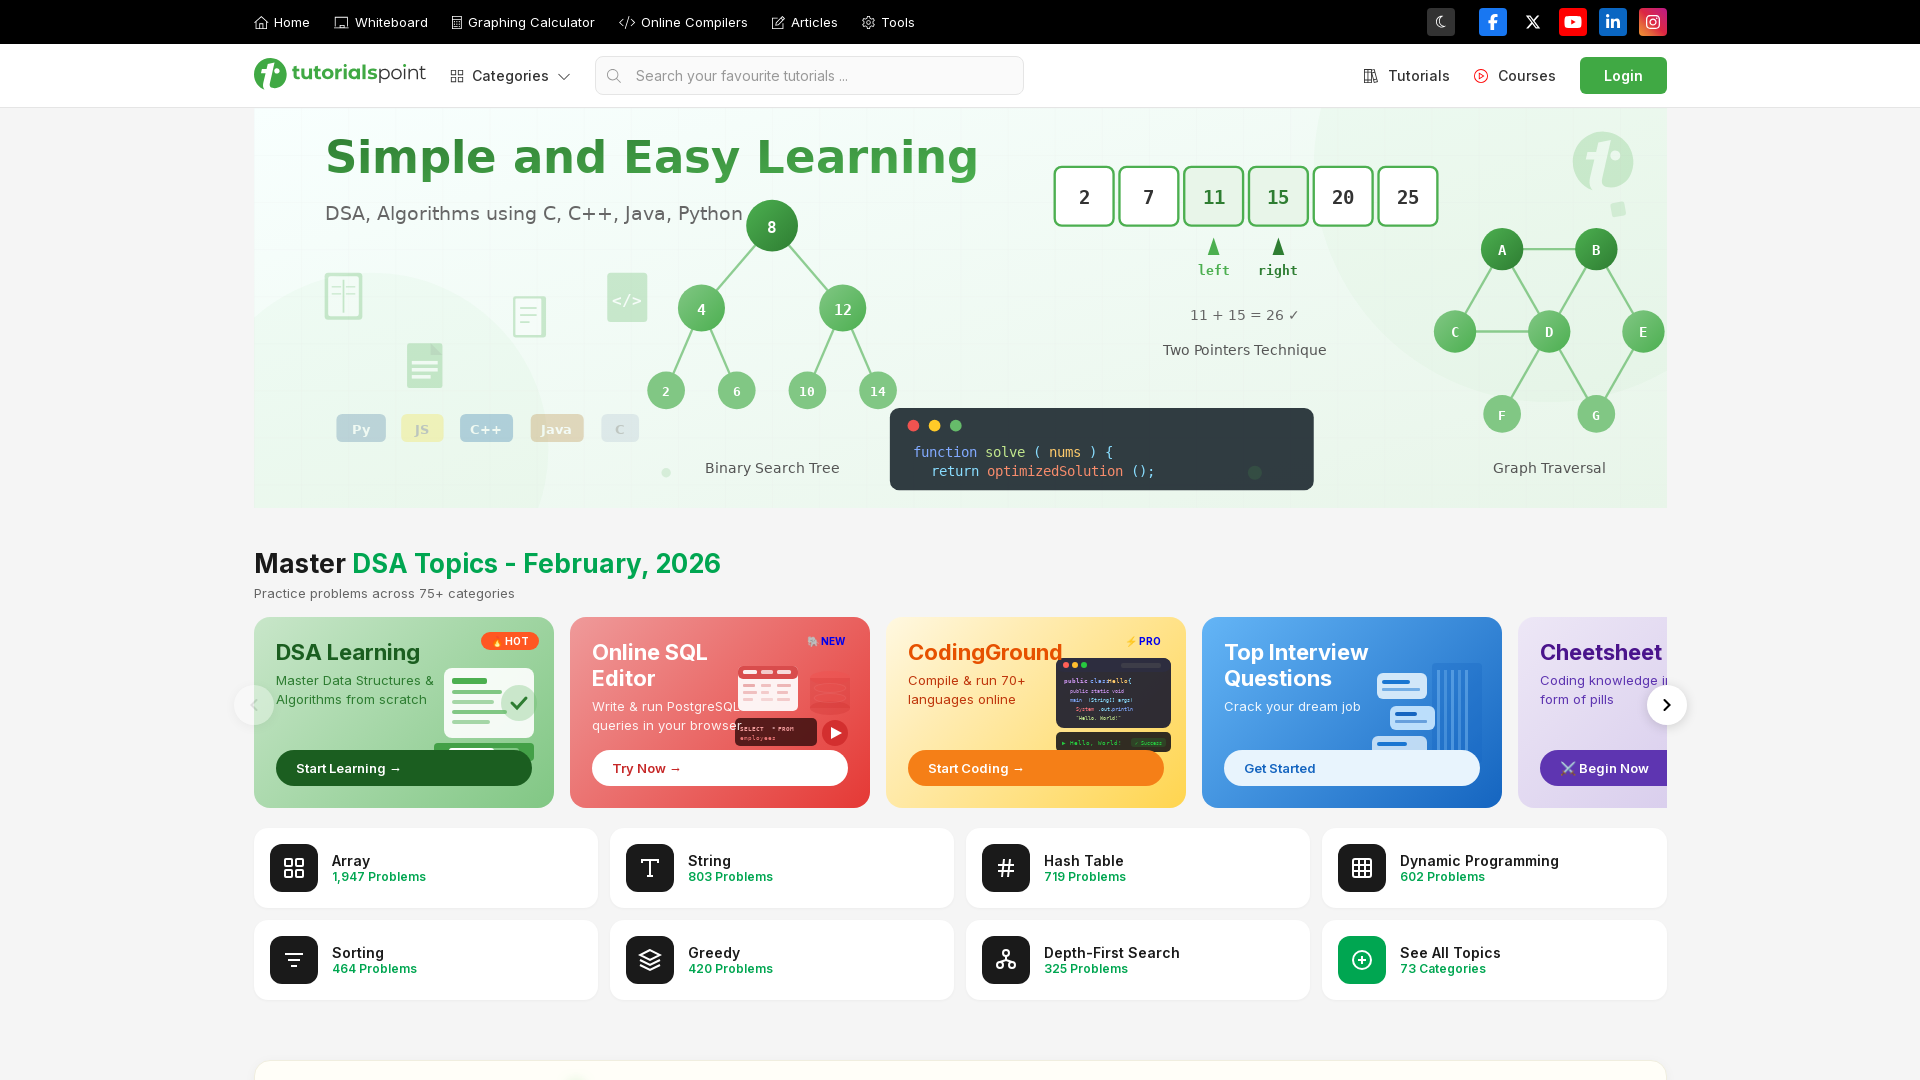

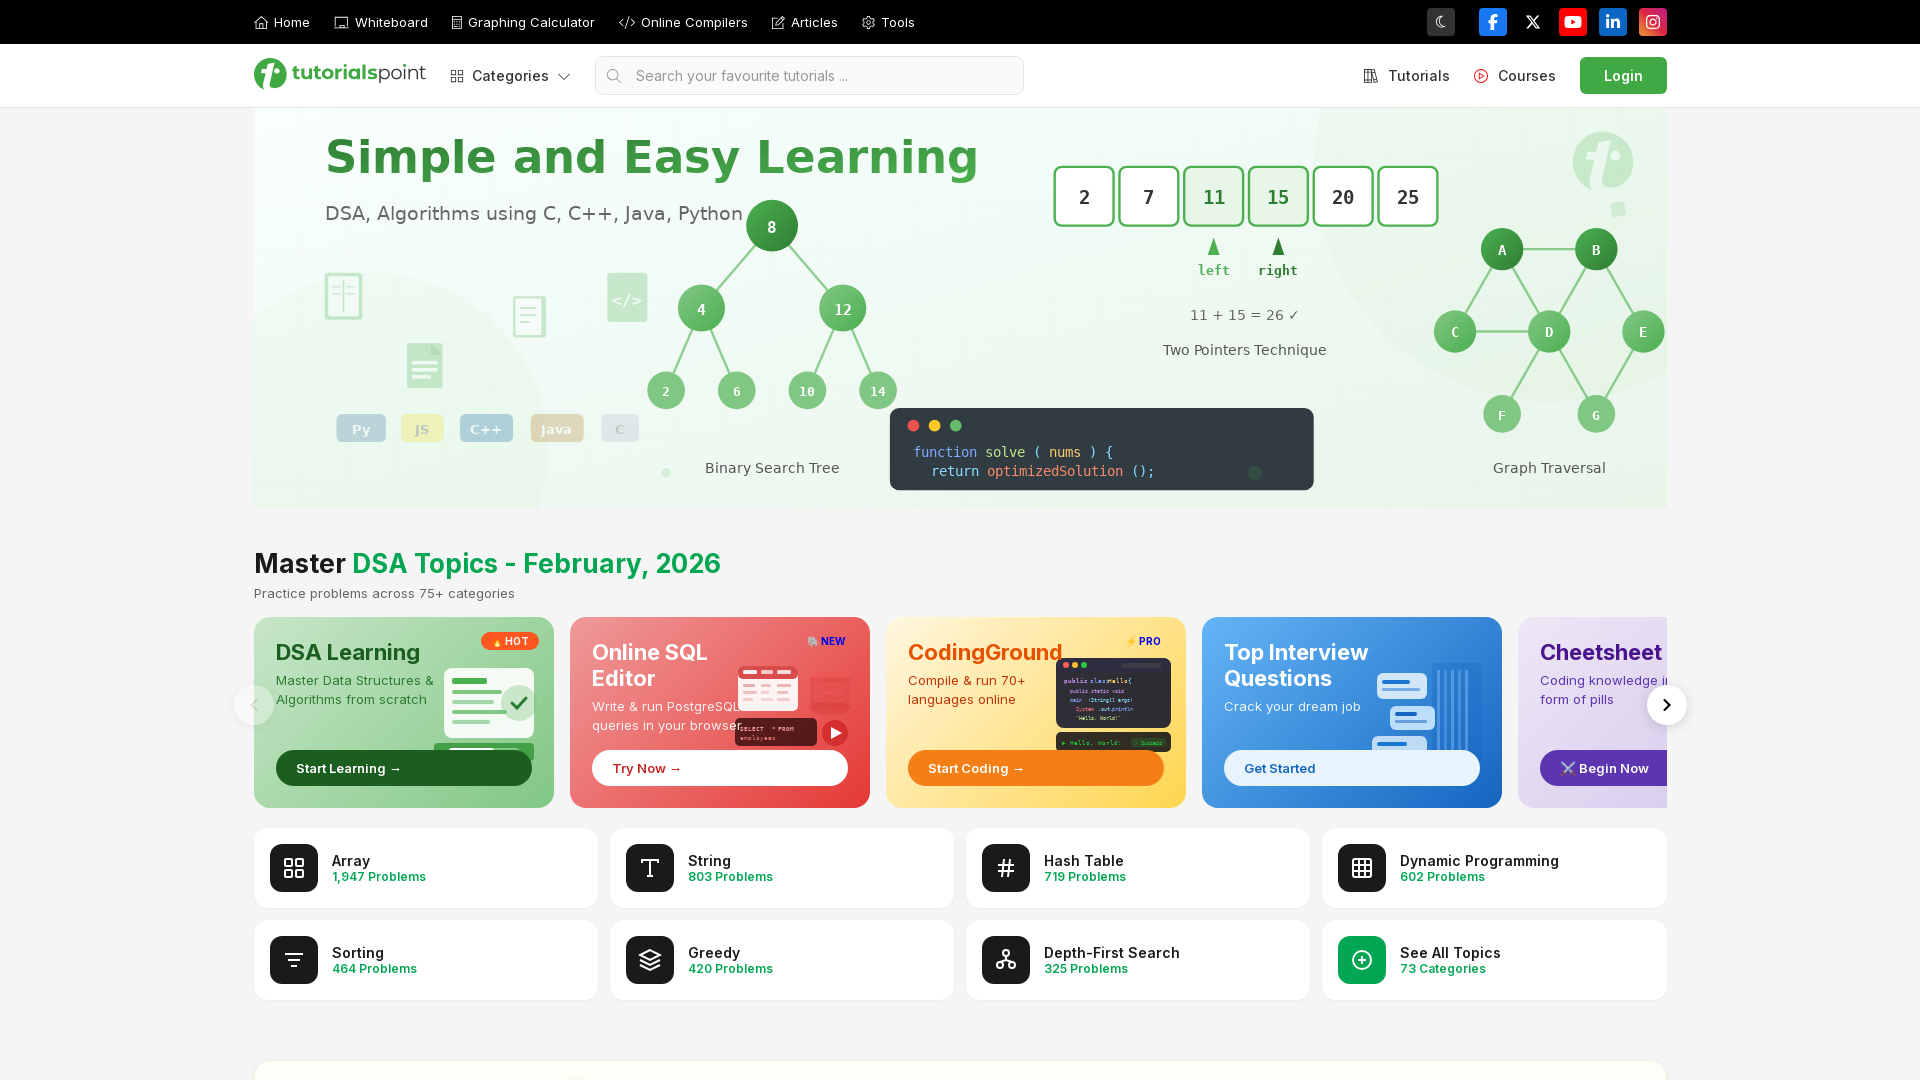